Tests dropdown selection functionality by selecting options by value and verifying they are selected

Starting URL: https://the-internet.herokuapp.com/dropdown

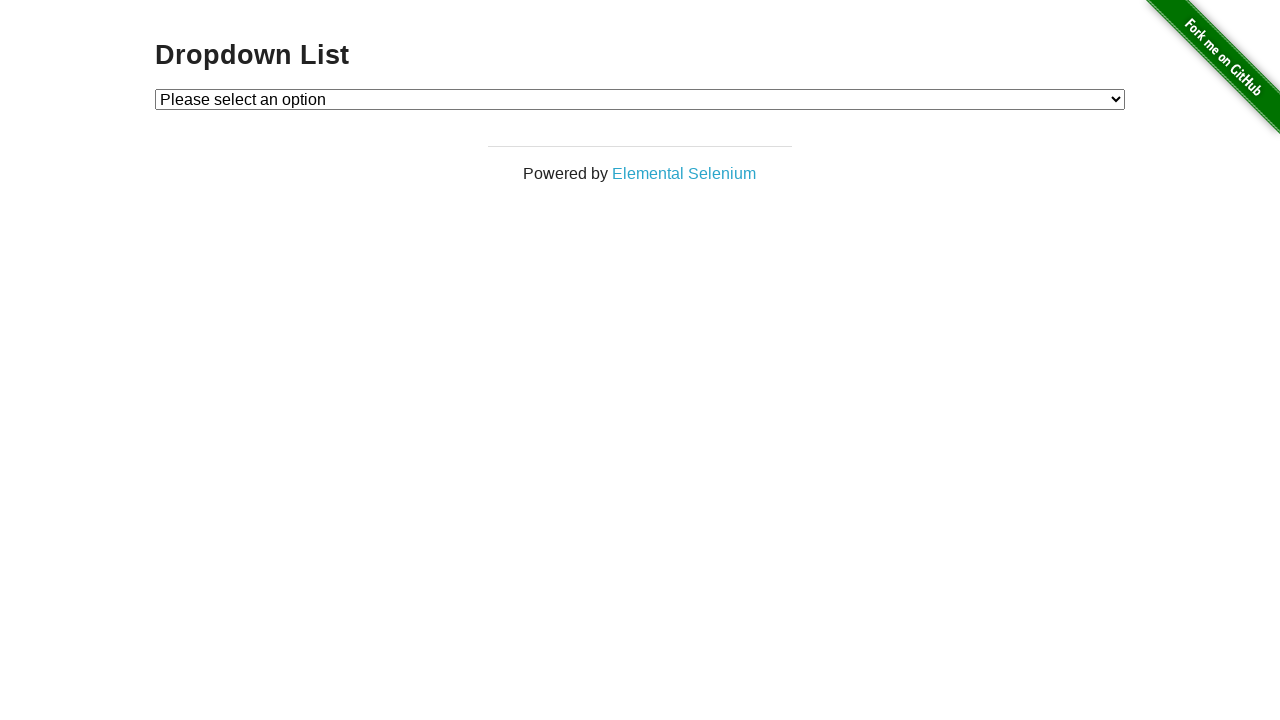

Selected option 1 from dropdown by value on #dropdown
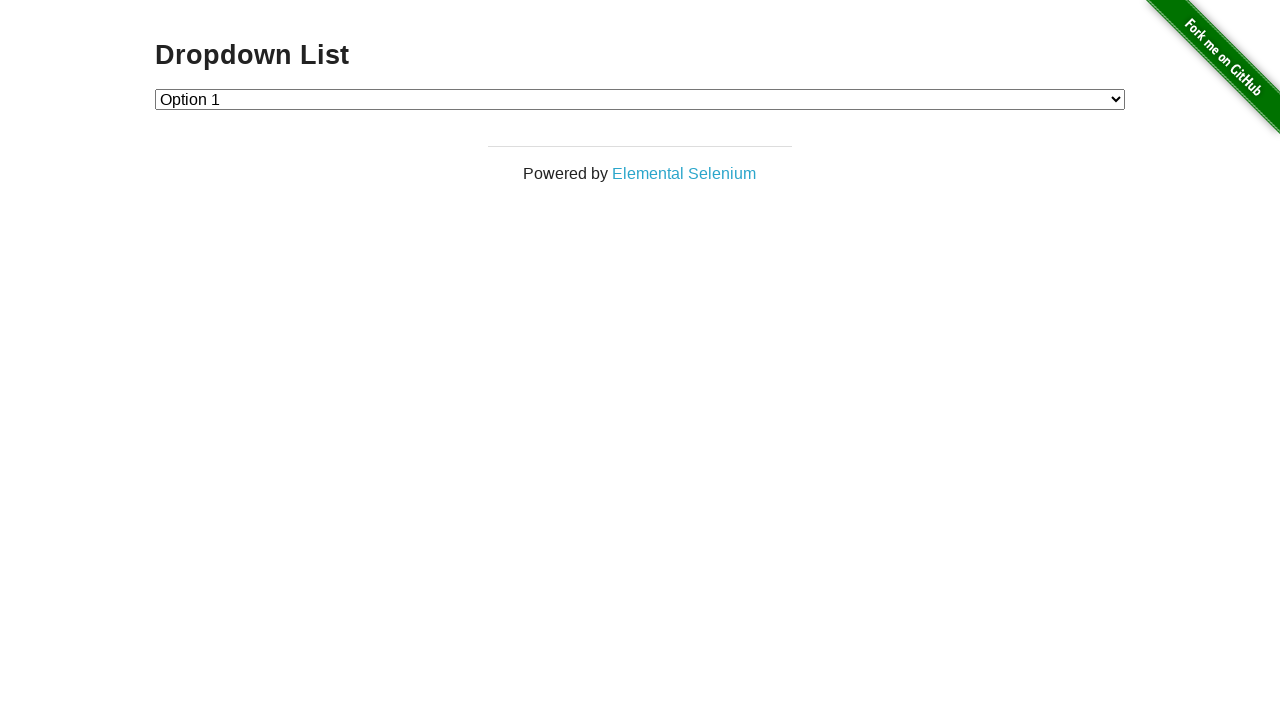

Located option 1 element in dropdown
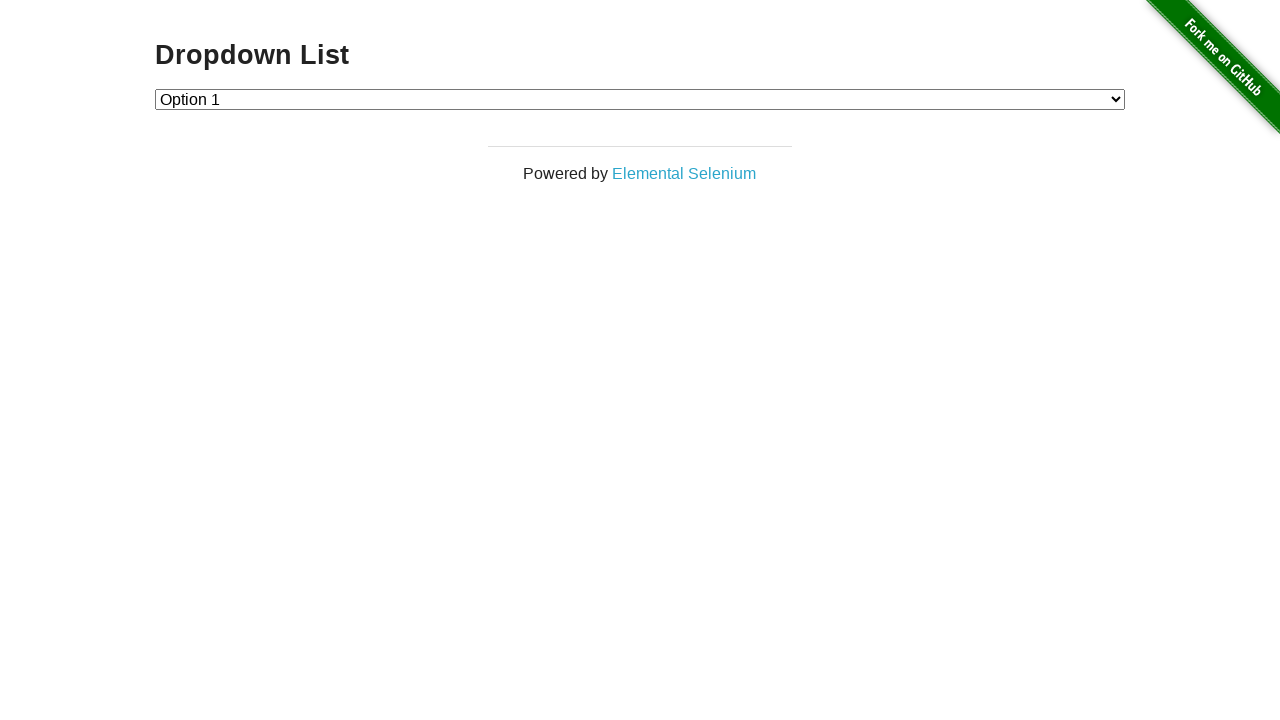

Verified option 1 is selected
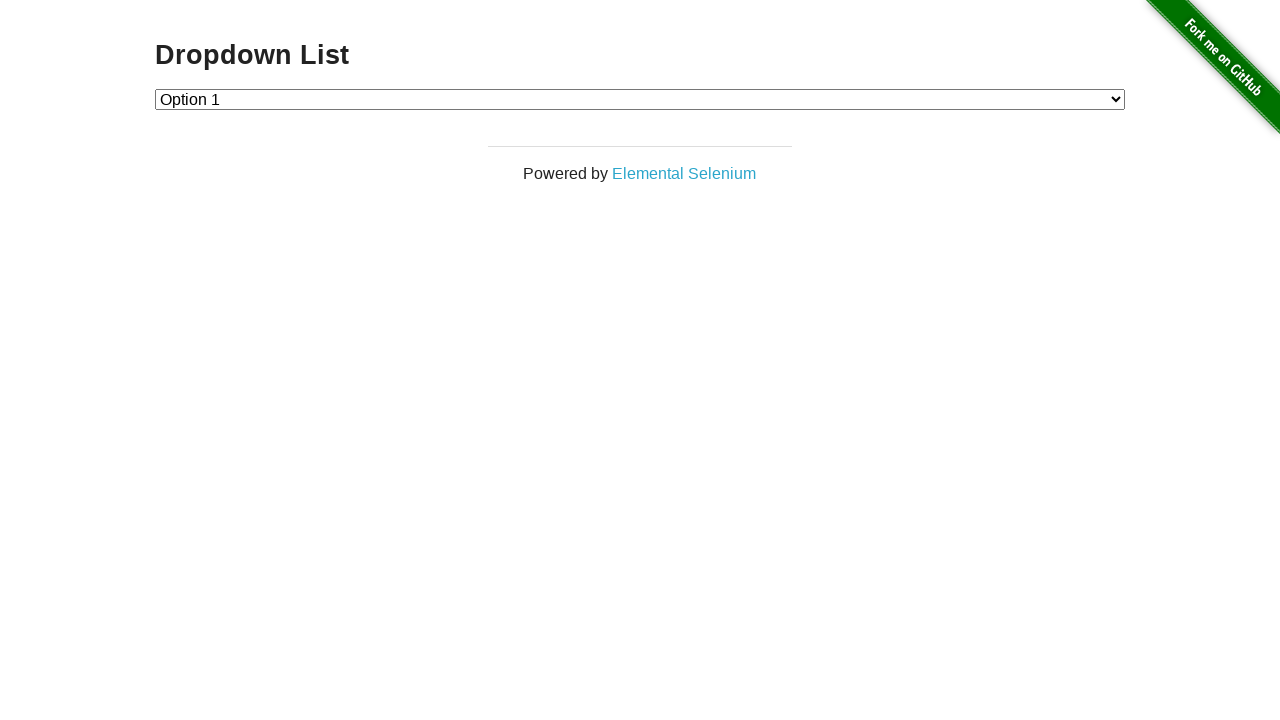

Selected option 2 from dropdown by value on #dropdown
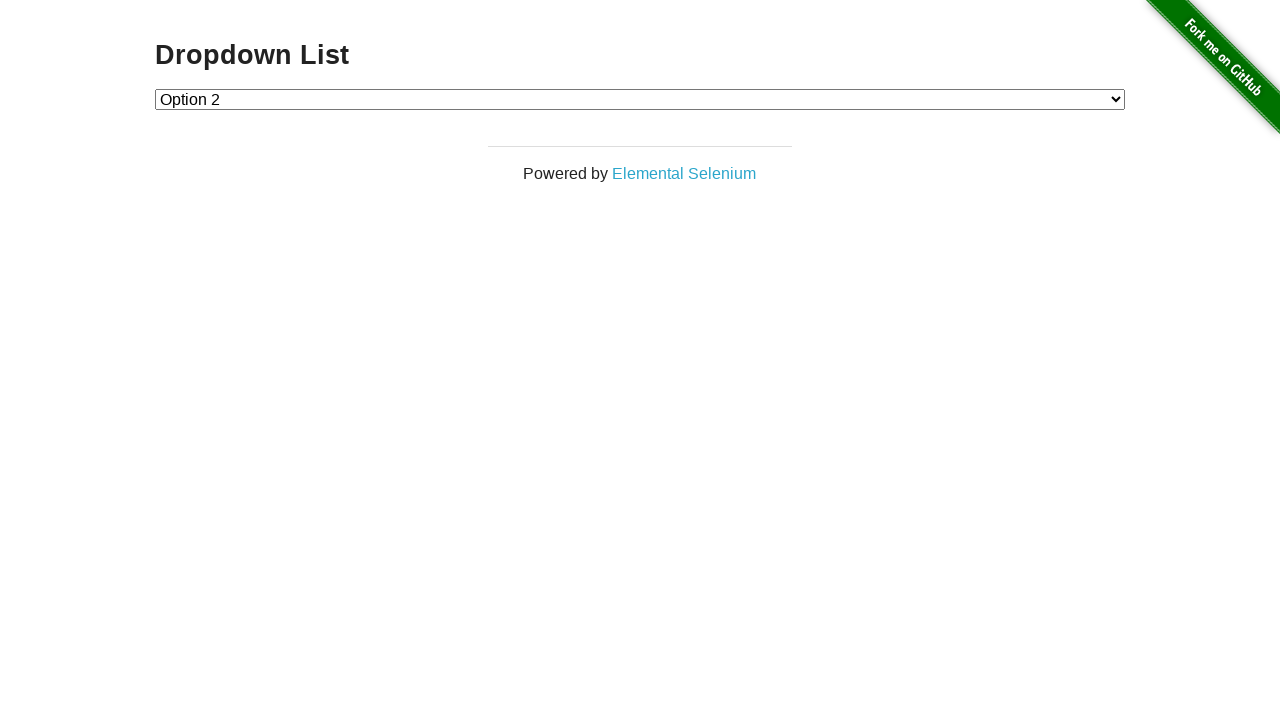

Located option 2 element in dropdown
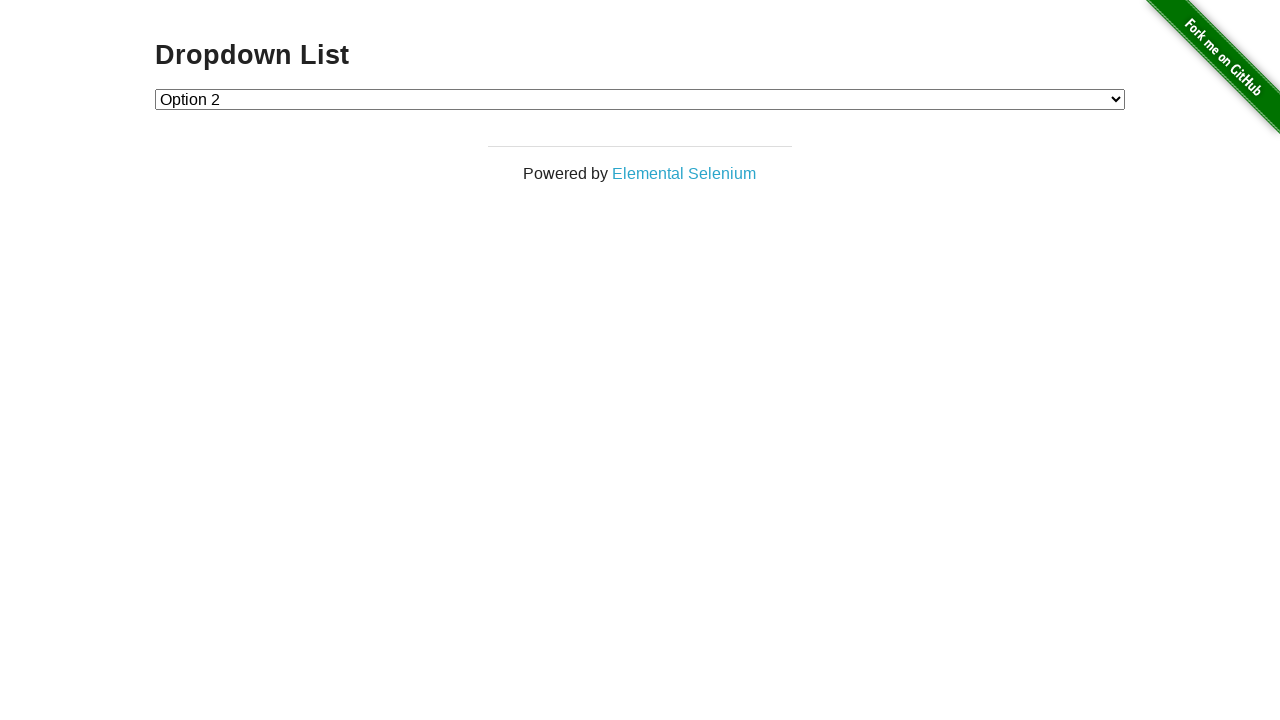

Verified option 2 is selected
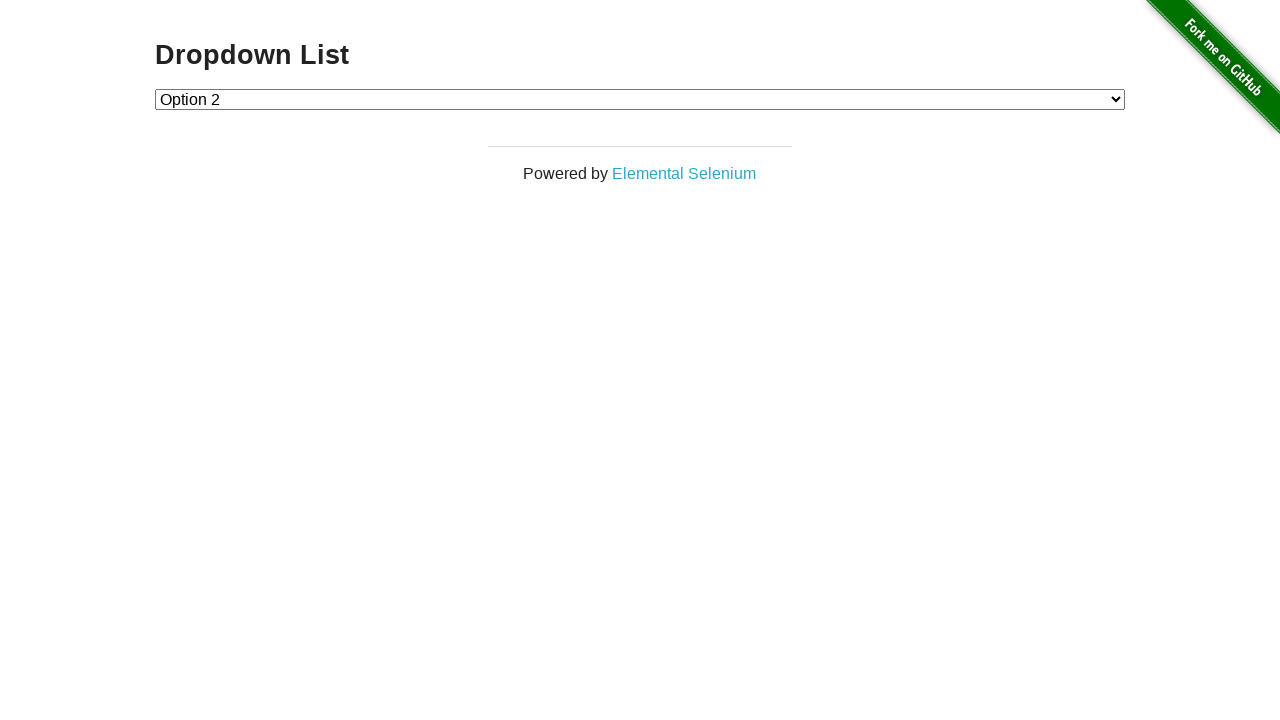

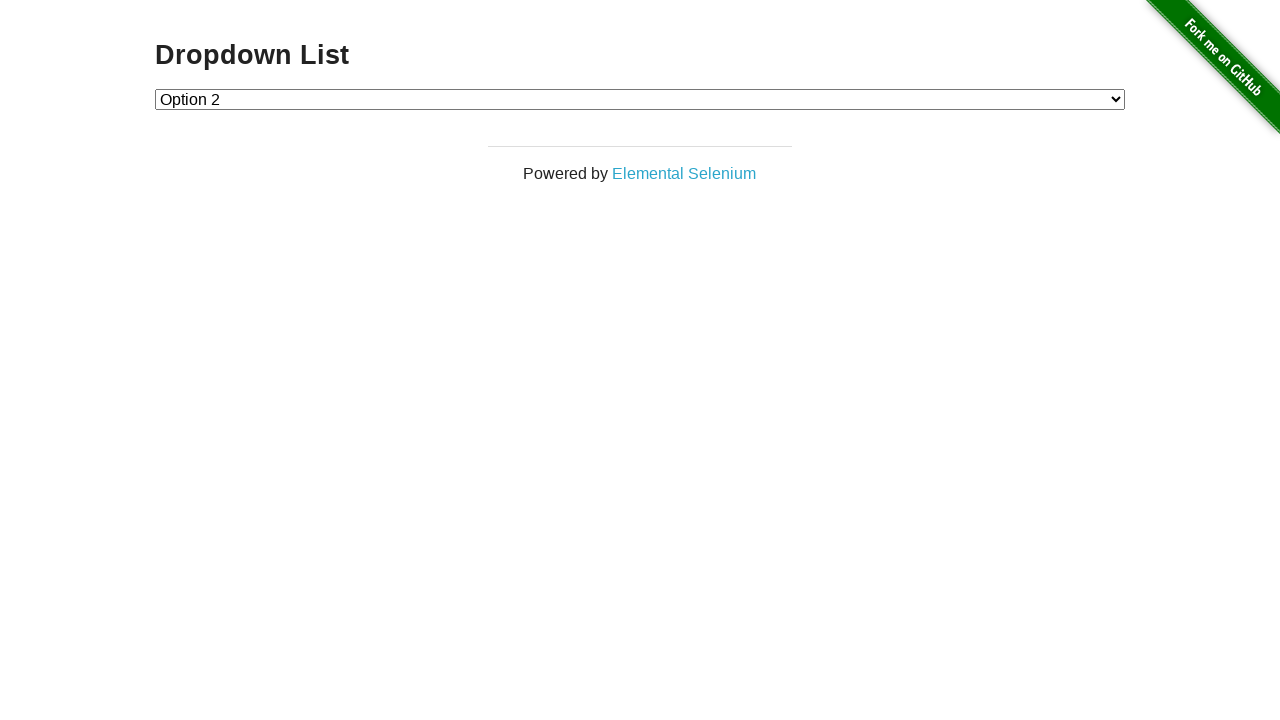